Clicks the "Get started" link on the Playwright homepage and verifies navigation to the intro page

Starting URL: https://playwright.dev/

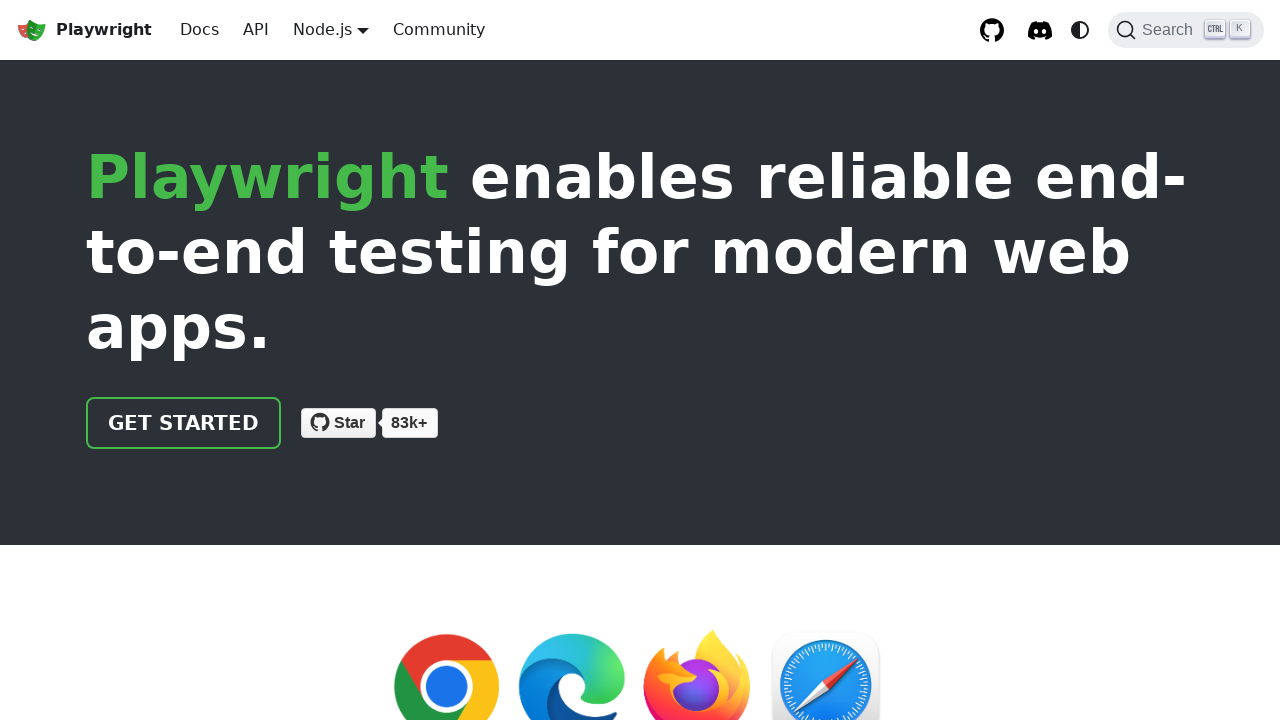

Clicked the 'Get started' link on Playwright homepage at (184, 423) on internal:role=link[name="Get started"i]
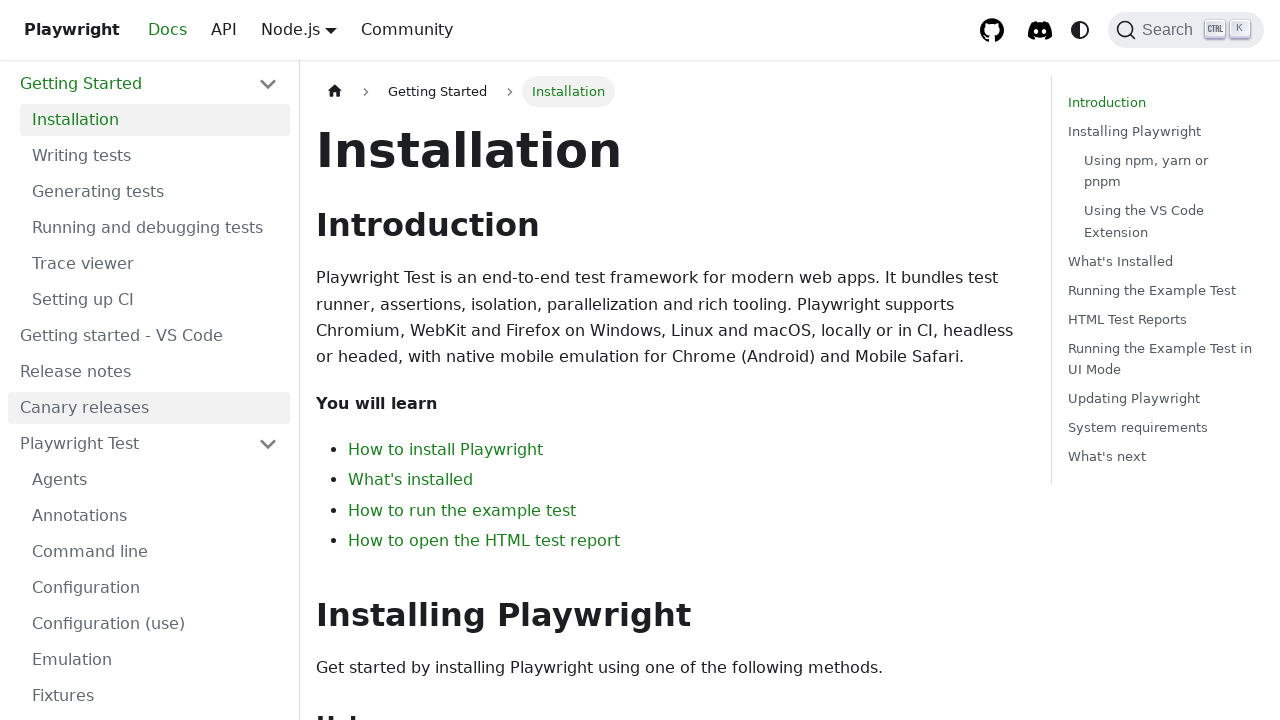

Navigated to intro page - URL contains '/intro'
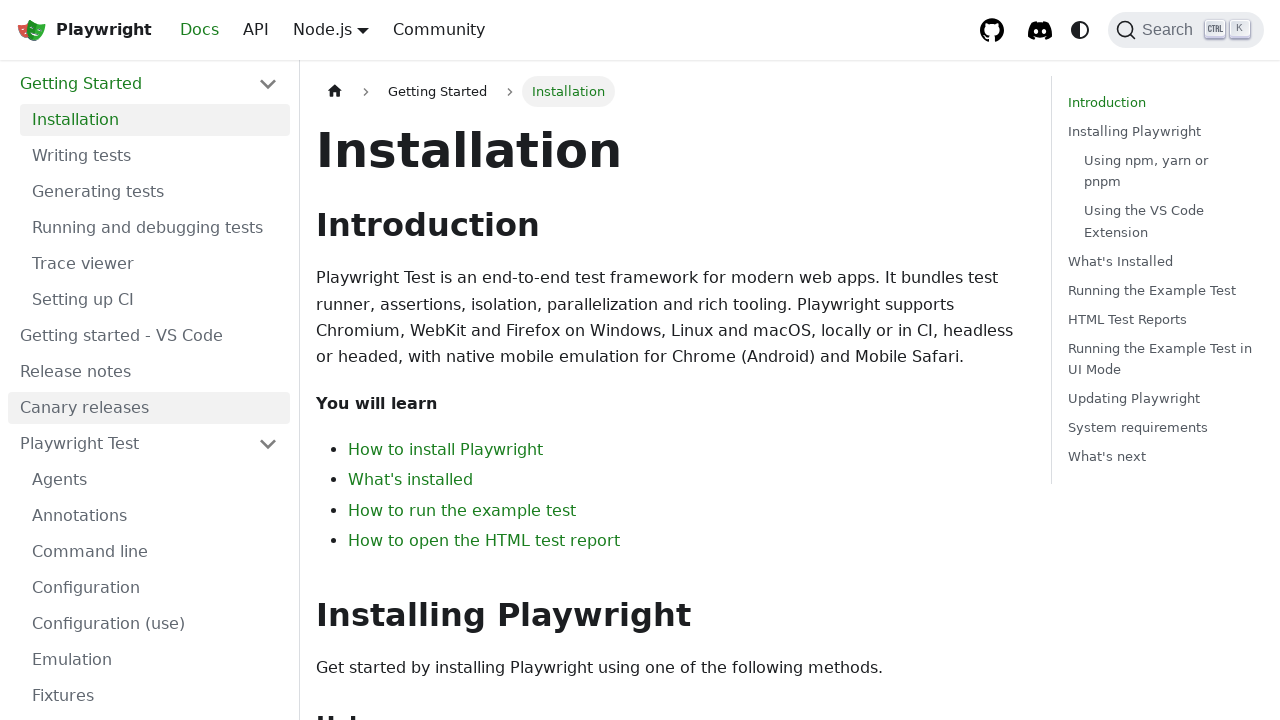

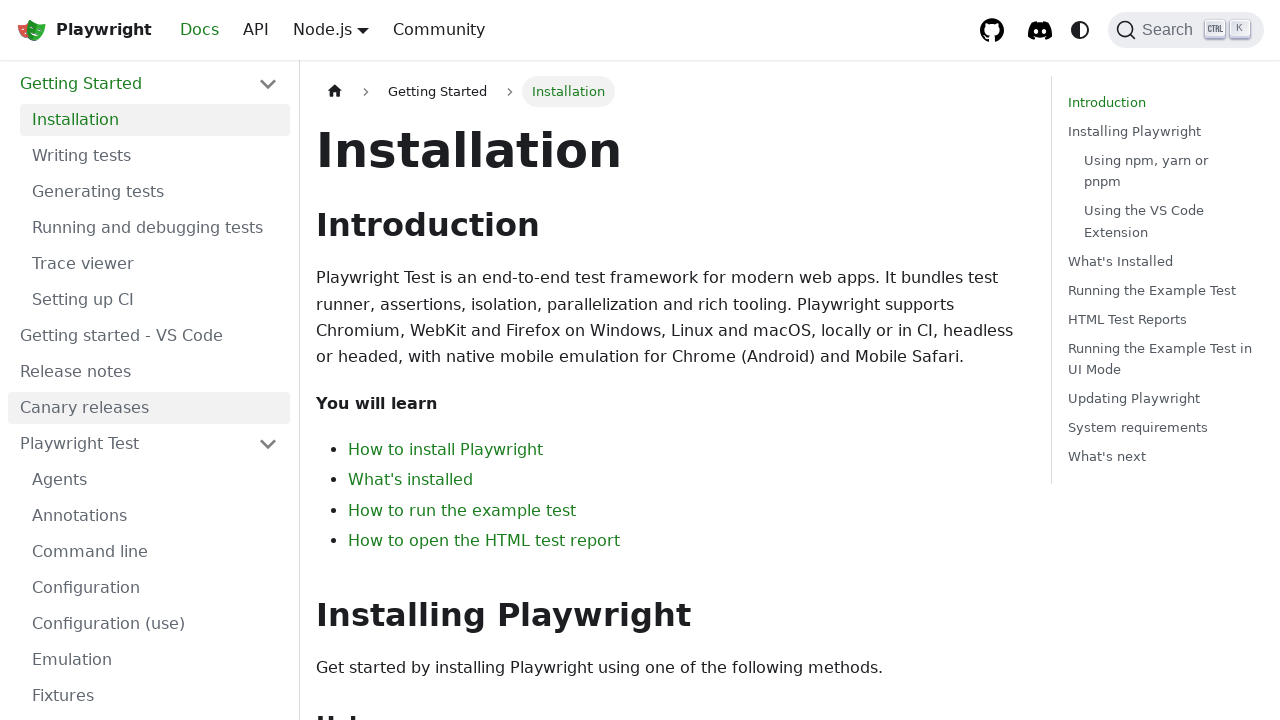